Solves a simple math captcha by extracting numbers from the captcha text, calculating the sum, and entering the result

Starting URL: https://www.jqueryscript.net/demo/Simple-Math-Captcha-Plugin-for-jQuery-ebcaptcha/demo/

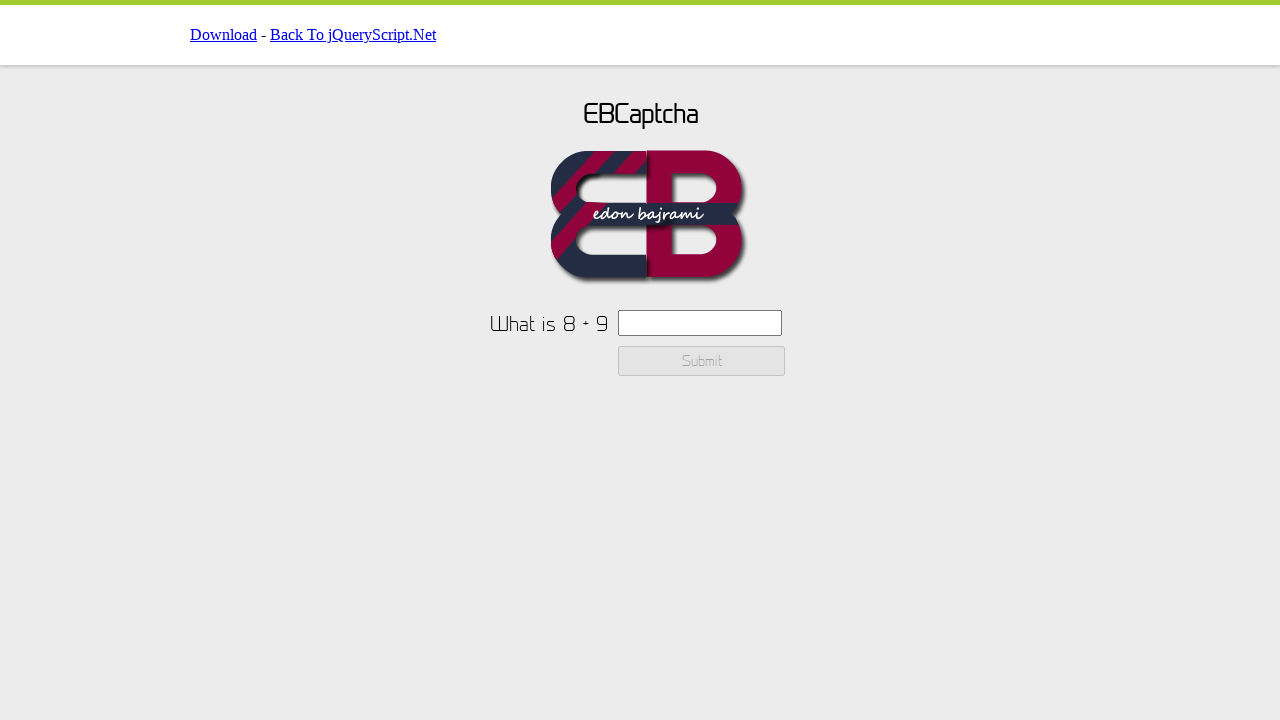

Retrieved captcha text from label element
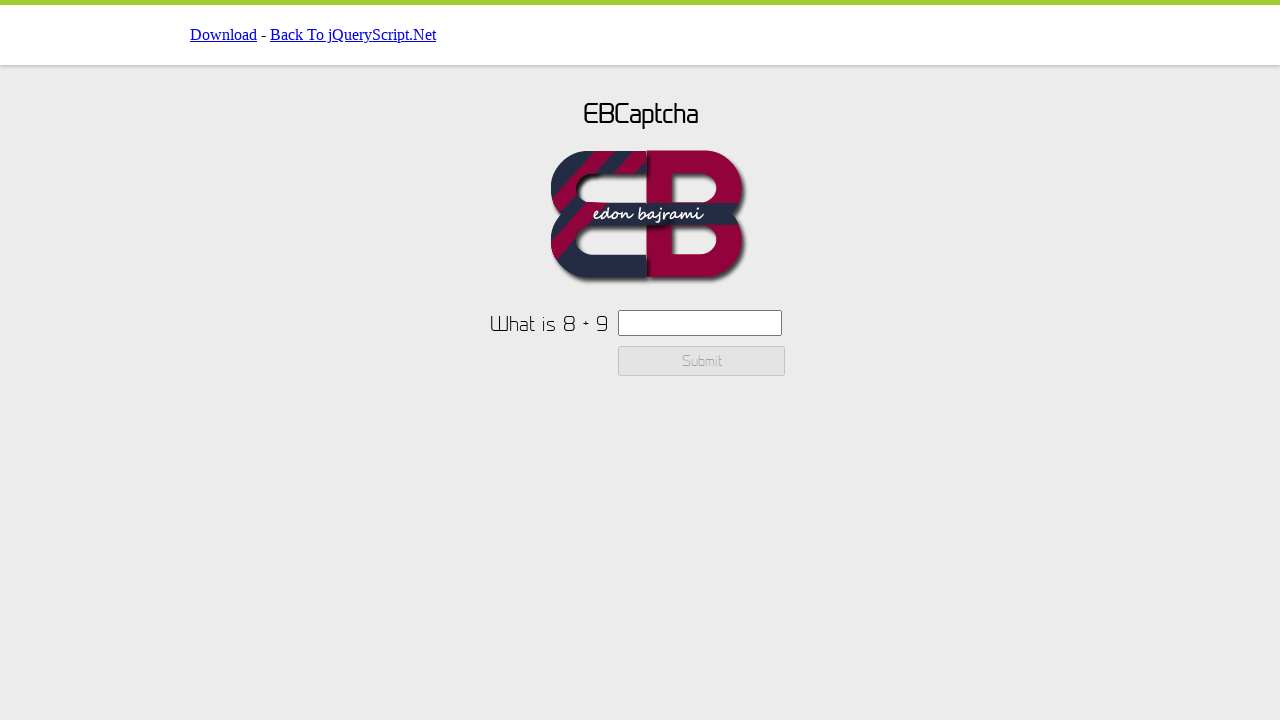

Extracted numbers from captcha text using regex
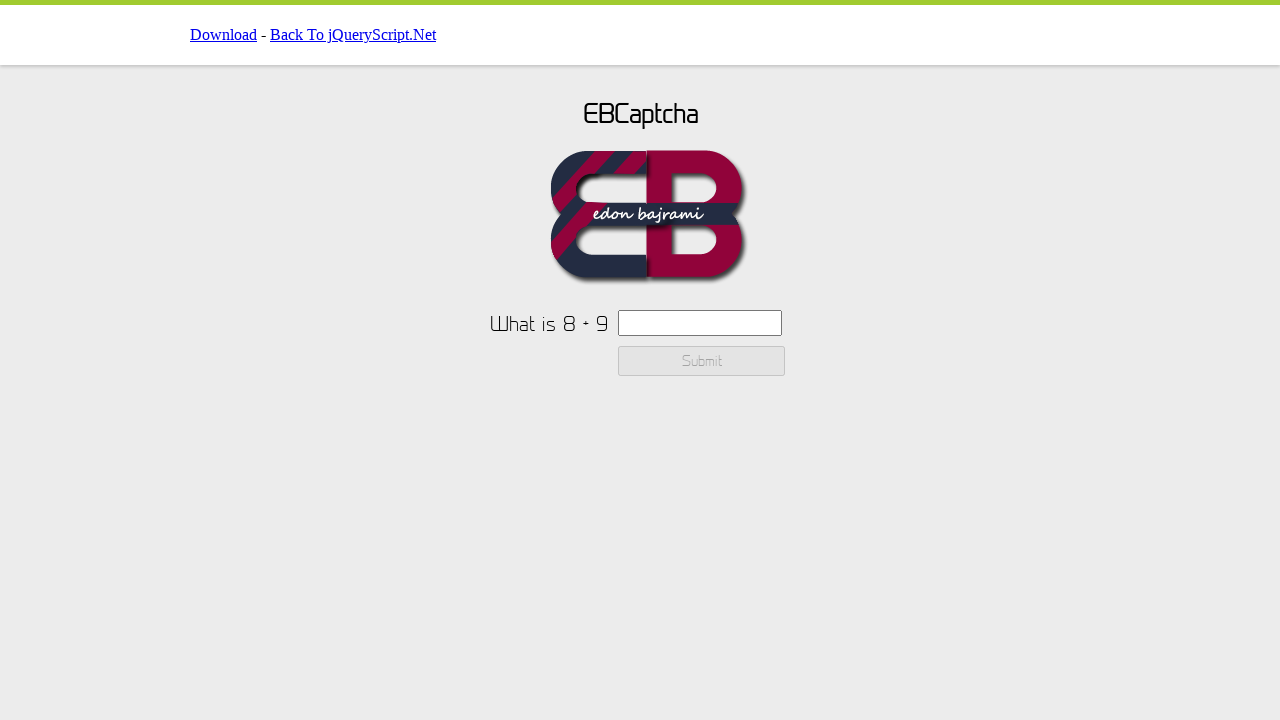

Parsed first two numbers from captcha: 8 and 9
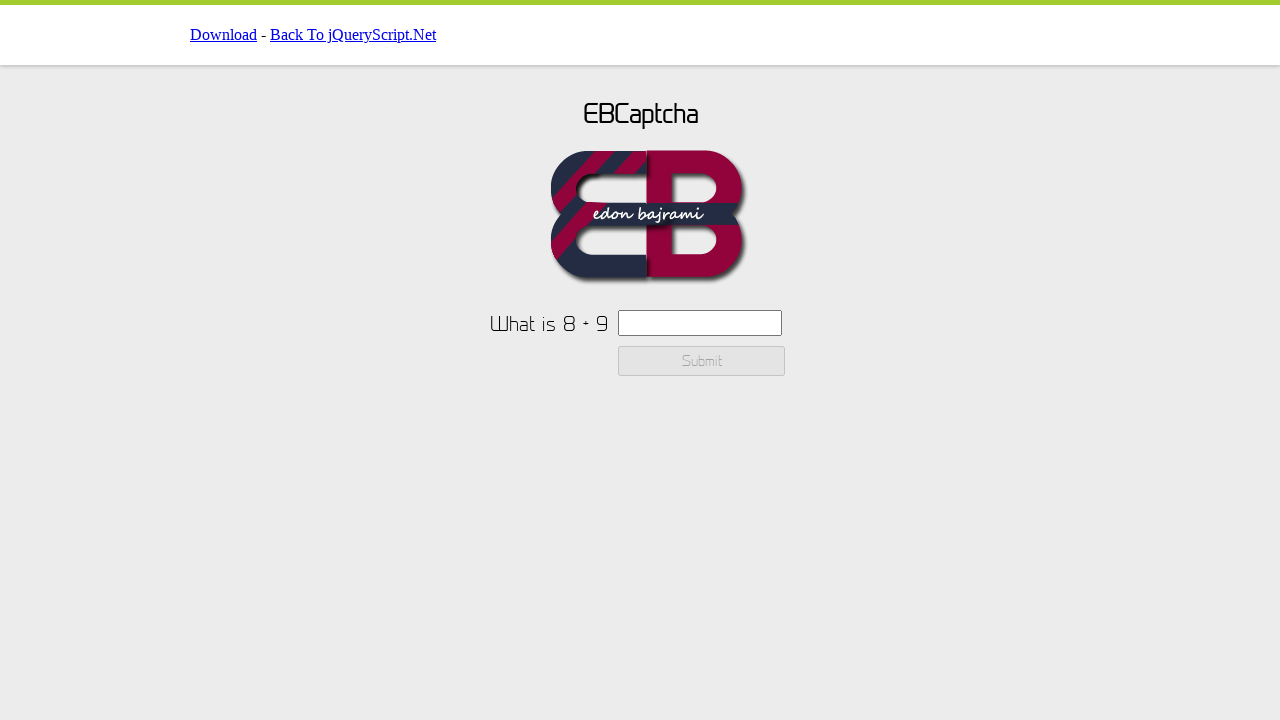

Calculated sum of captcha numbers: 8 + 9 = 17
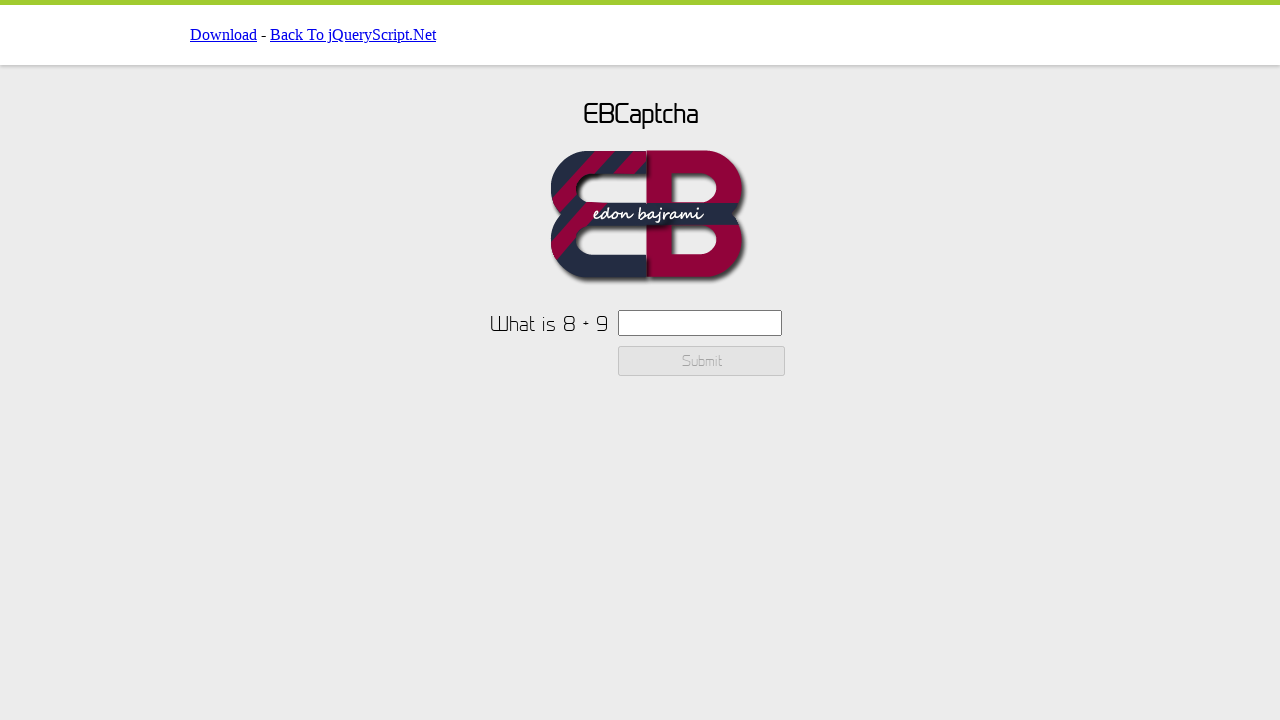

Filled captcha input field with calculated result: 17 on input#ebcaptchainput
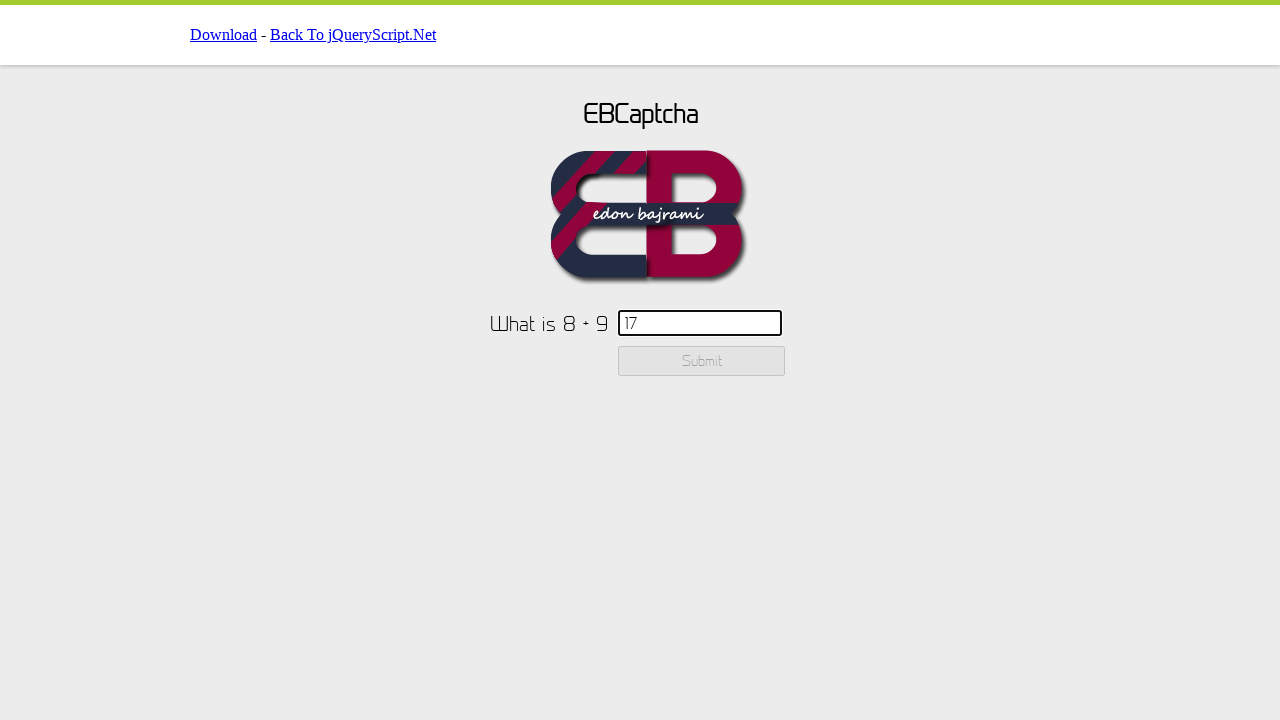

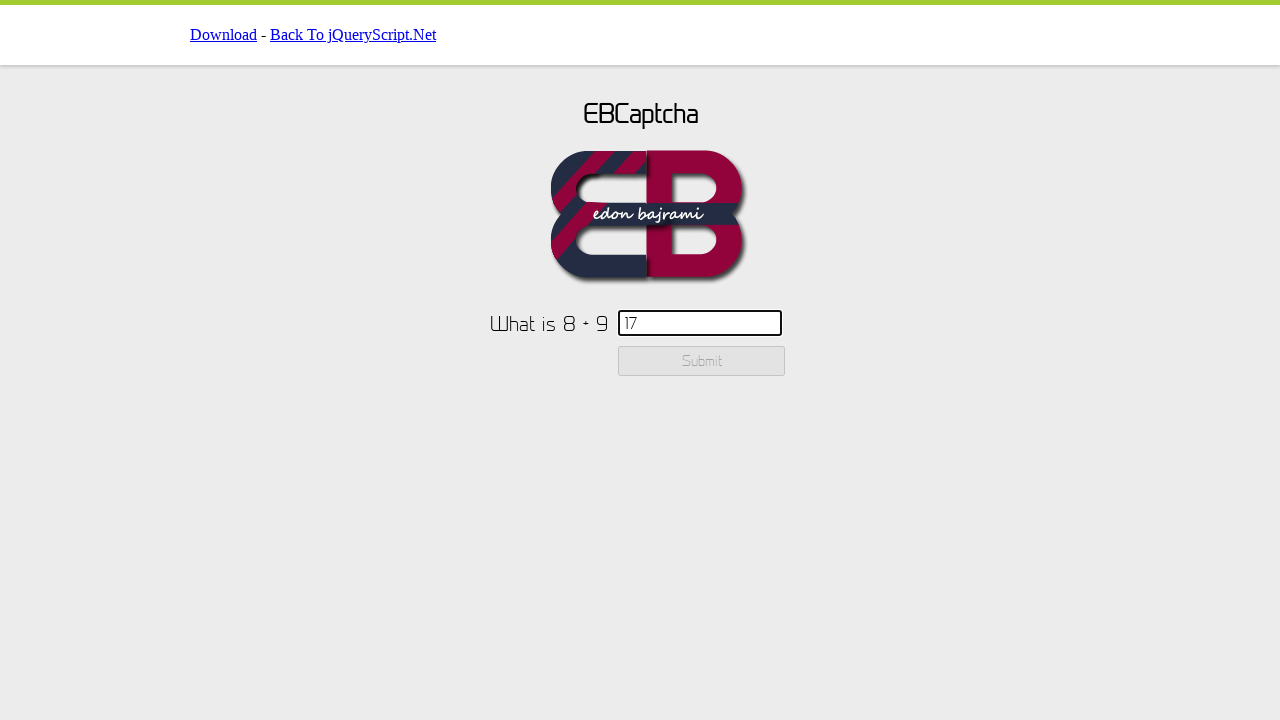